Fills out a subscription form with an invalid email format and verifies that the form status message does not appear after submission

Starting URL: https://qatest.datasub.com/

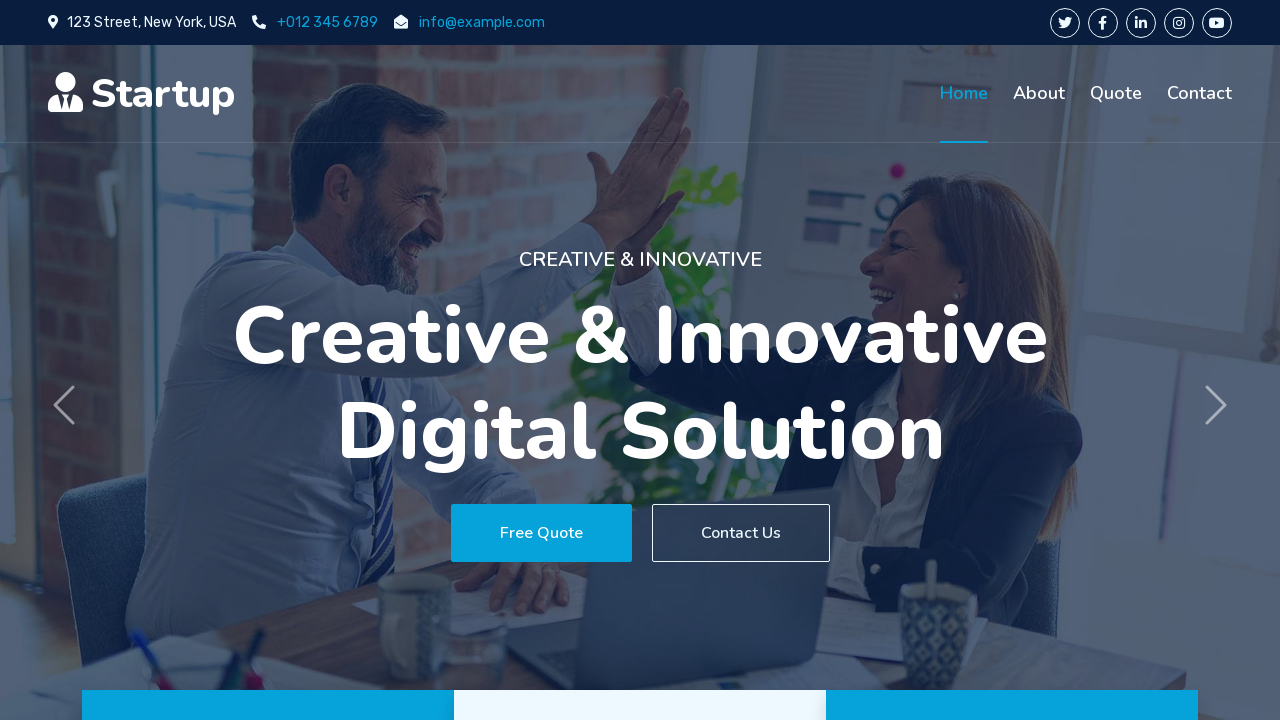

Scrolled subscription form into view
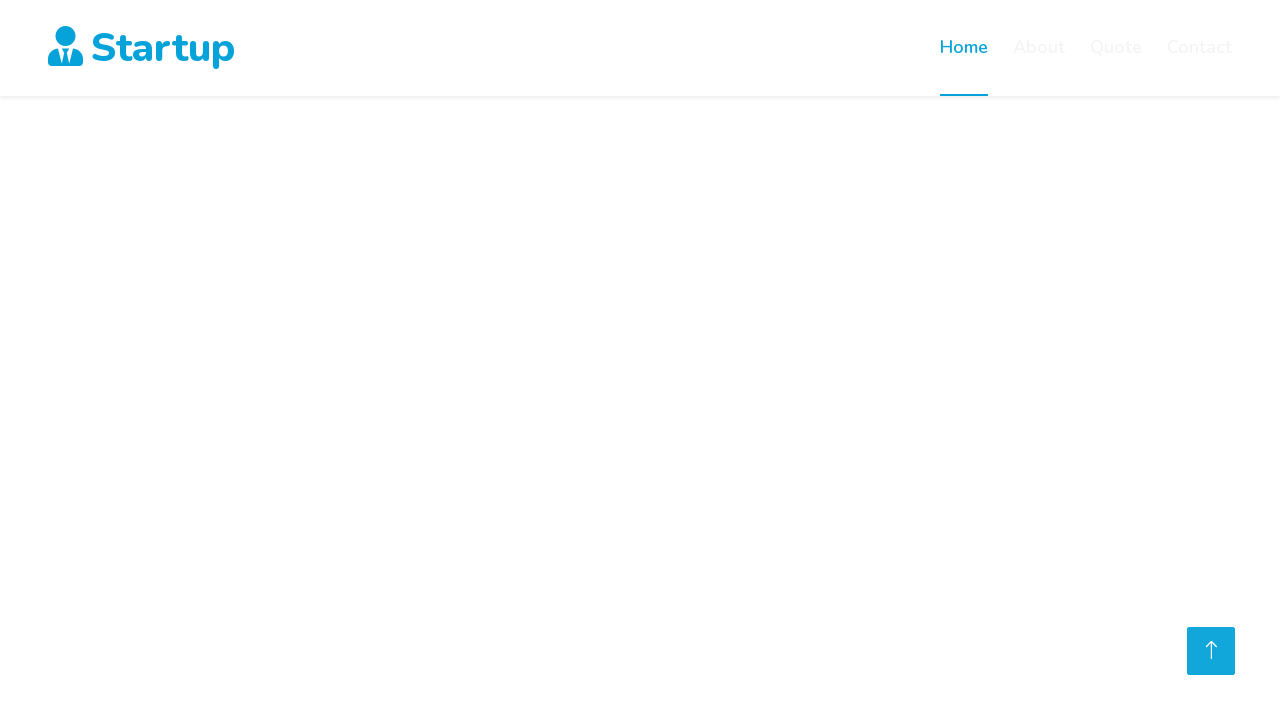

Scrolled name field into view
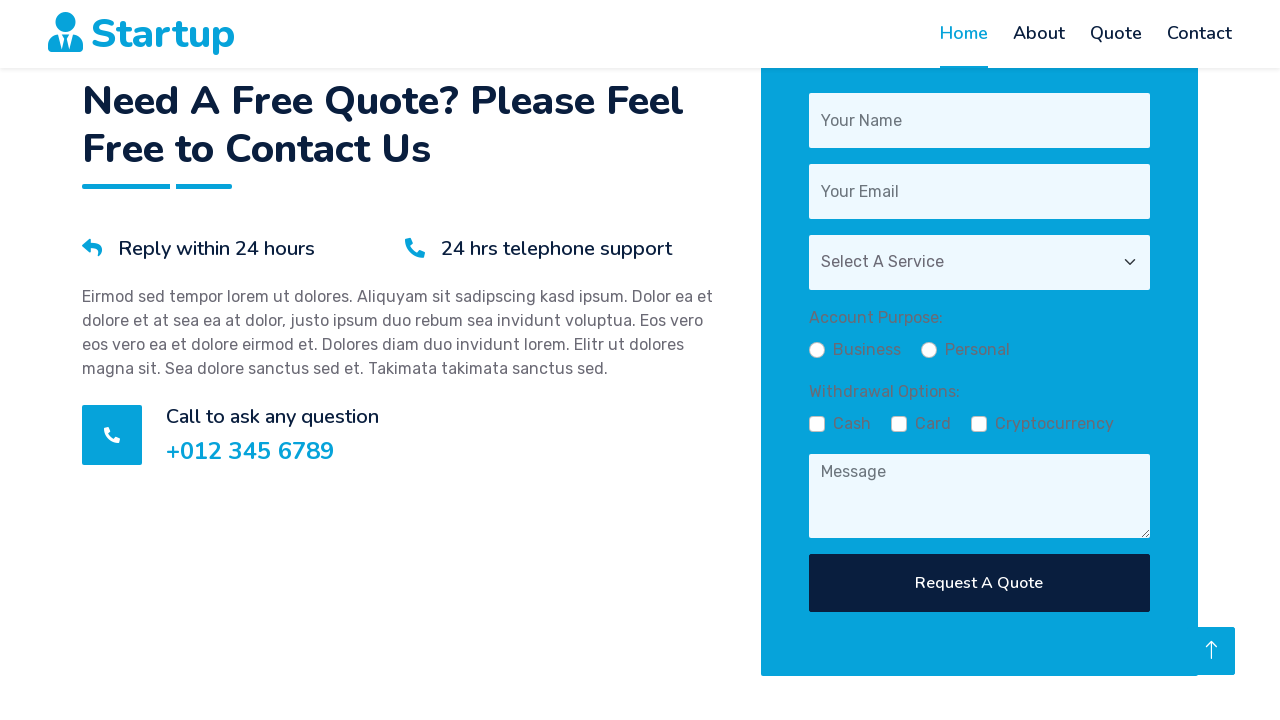

Filled name field with 'test1234' on #name
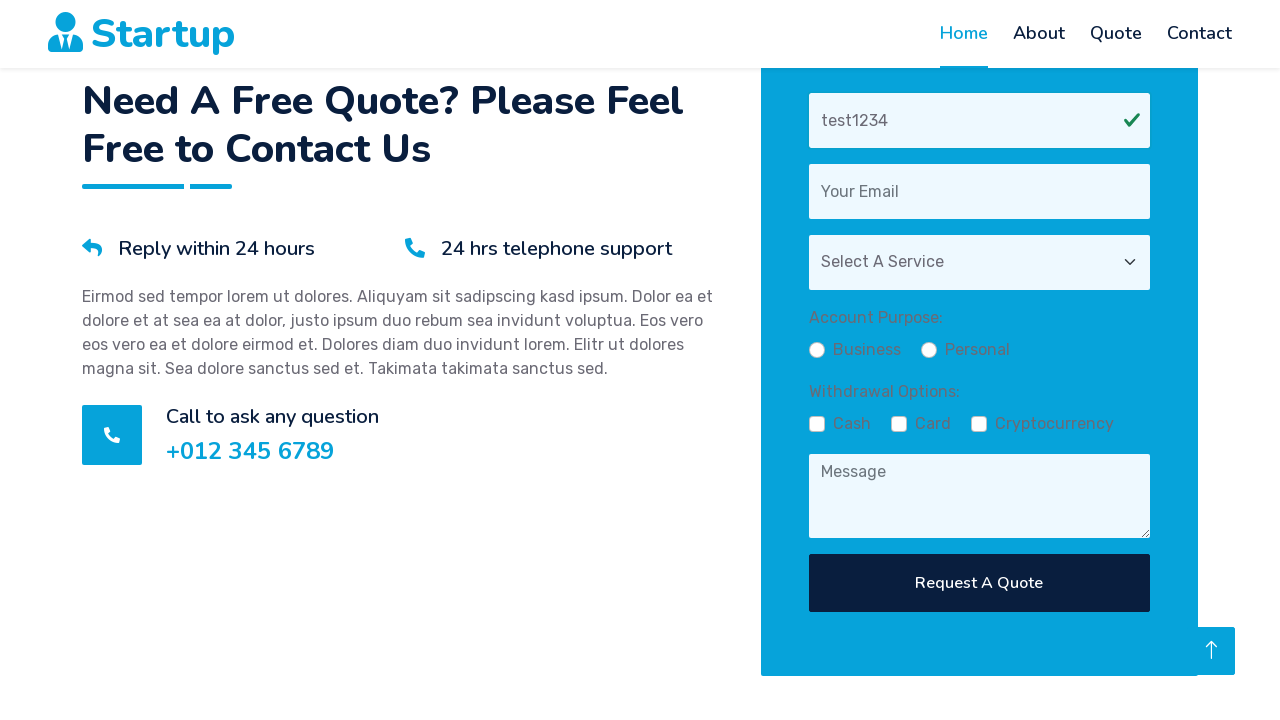

Scrolled email field into view
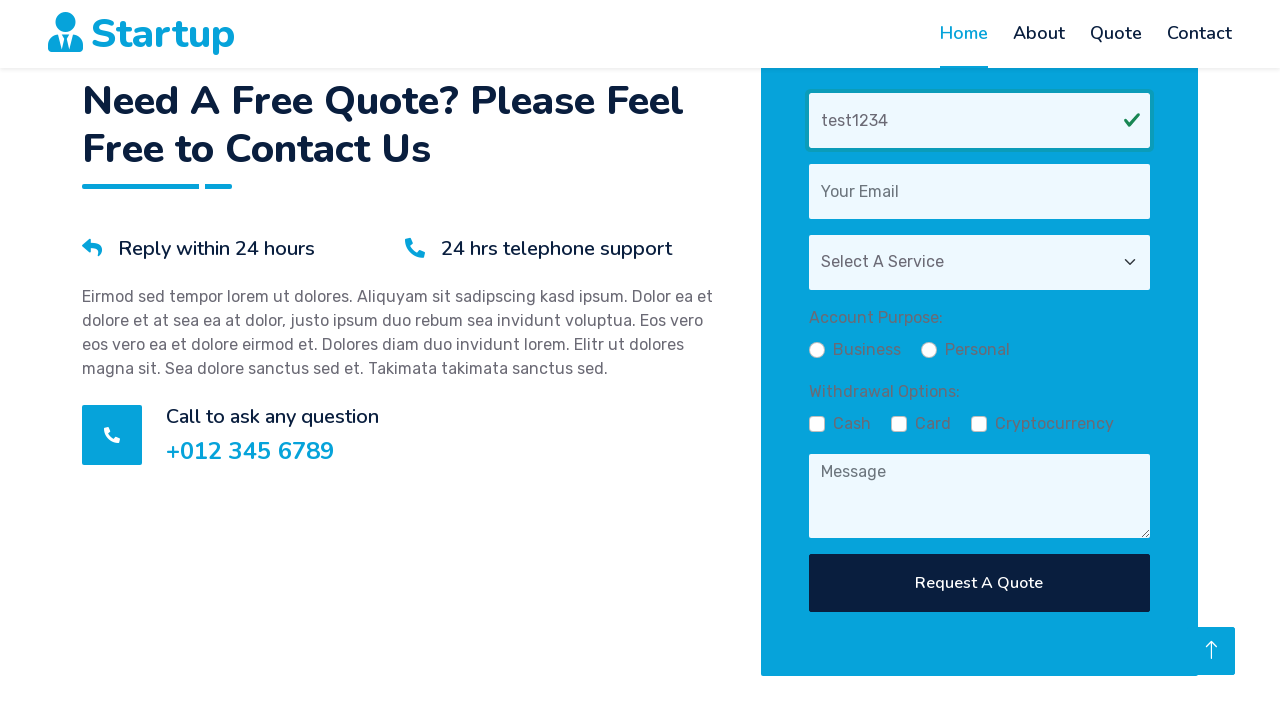

Filled email field with invalid email 'not_email' on #email
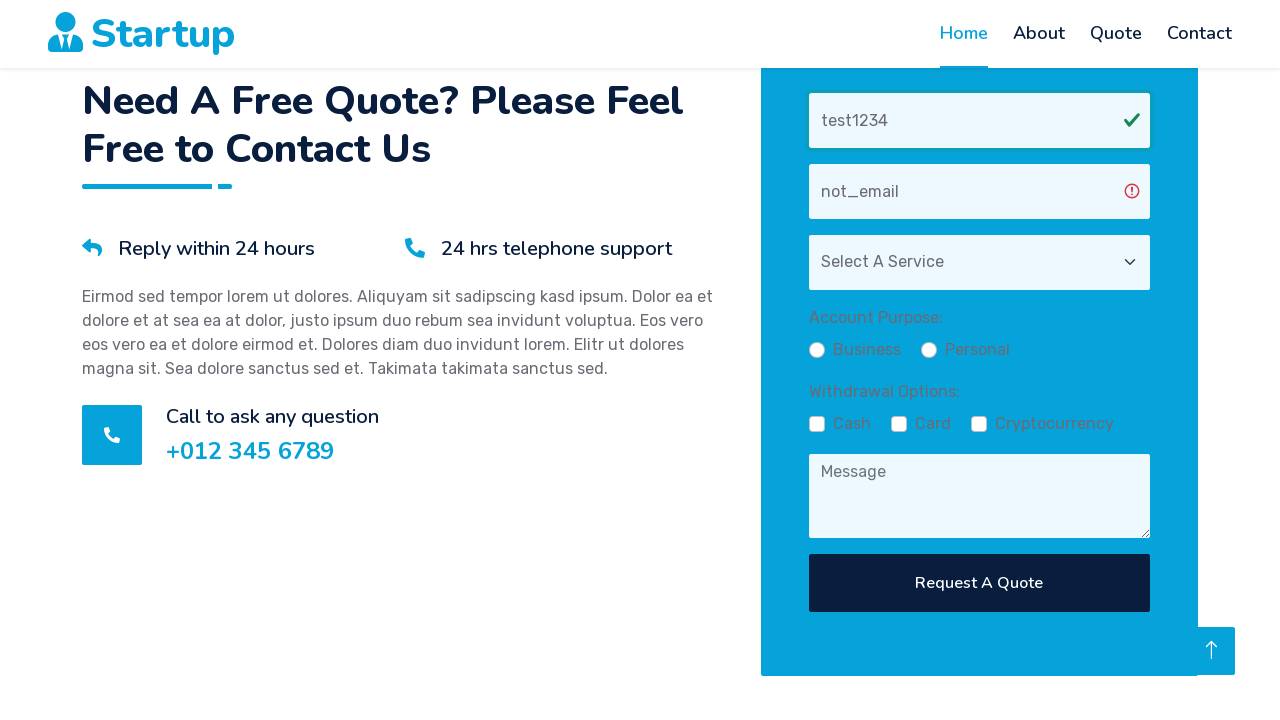

Scrolled service dropdown into view
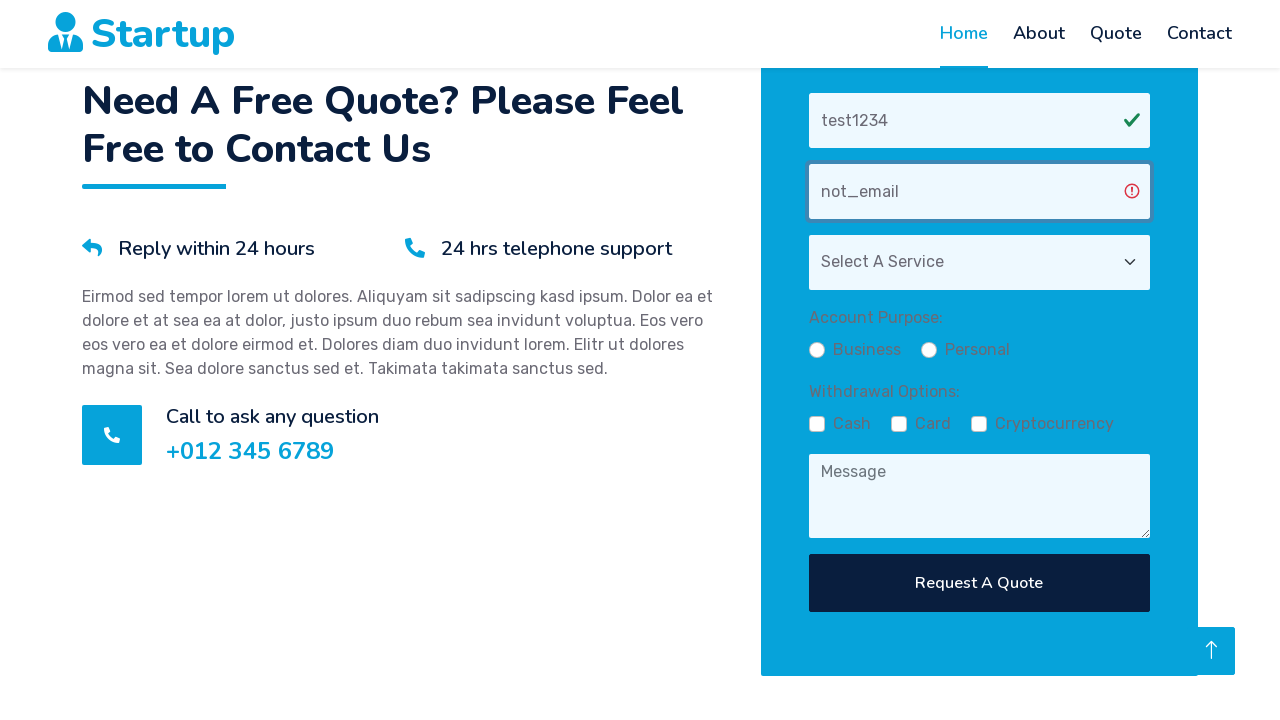

Selected 'Select B Service' from service dropdown on #service
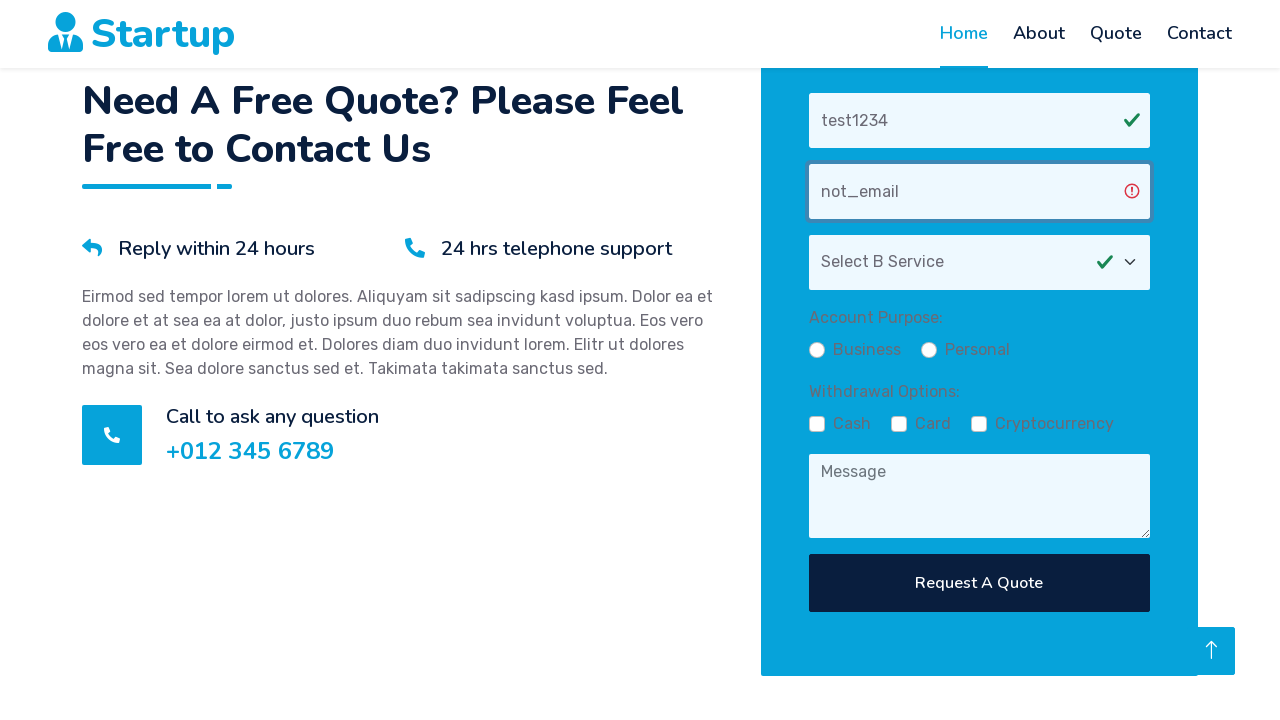

Scrolled Business purpose checkbox into view
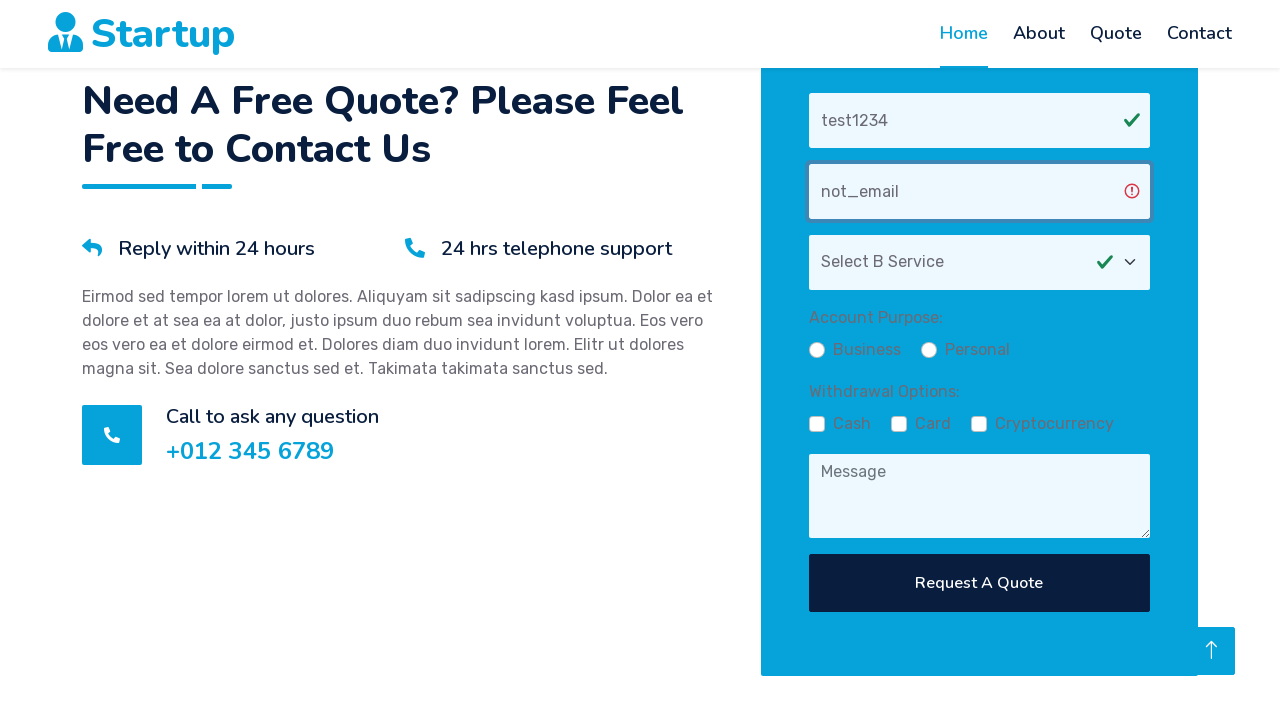

Checked Business purpose checkbox at (817, 350) on #purposeBusiness
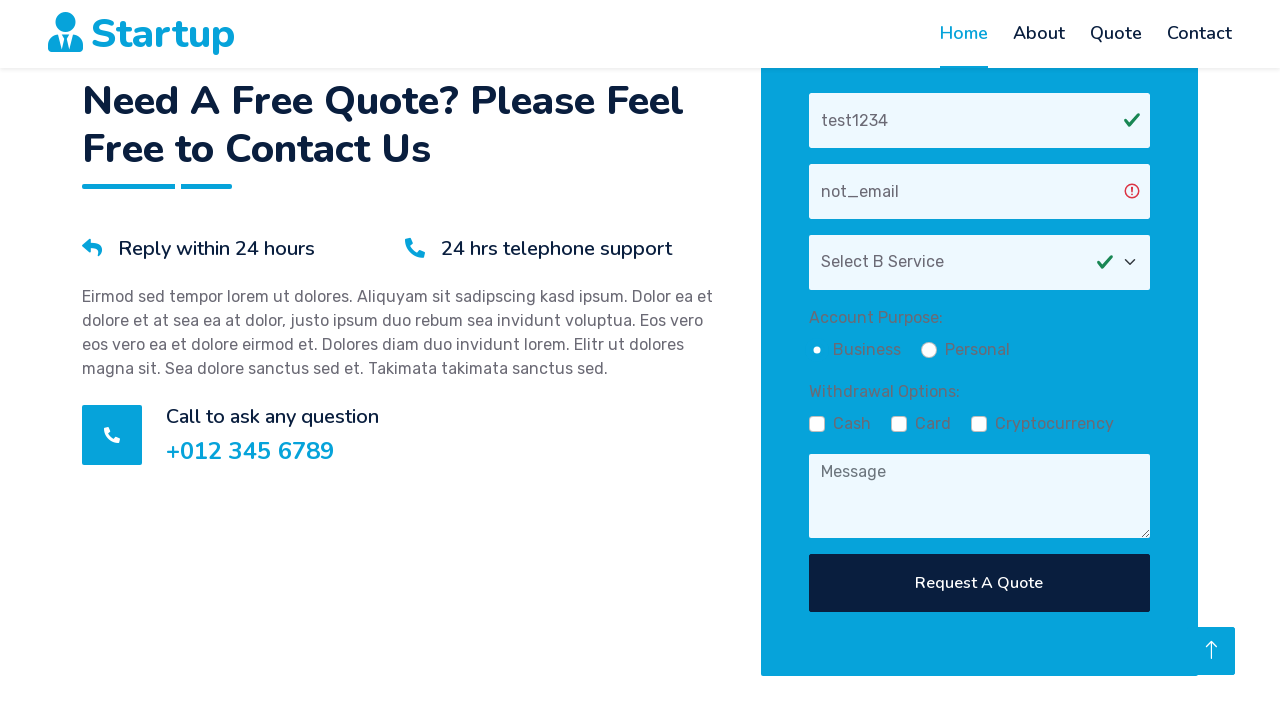

Scrolled Cash withdrawal method checkbox into view
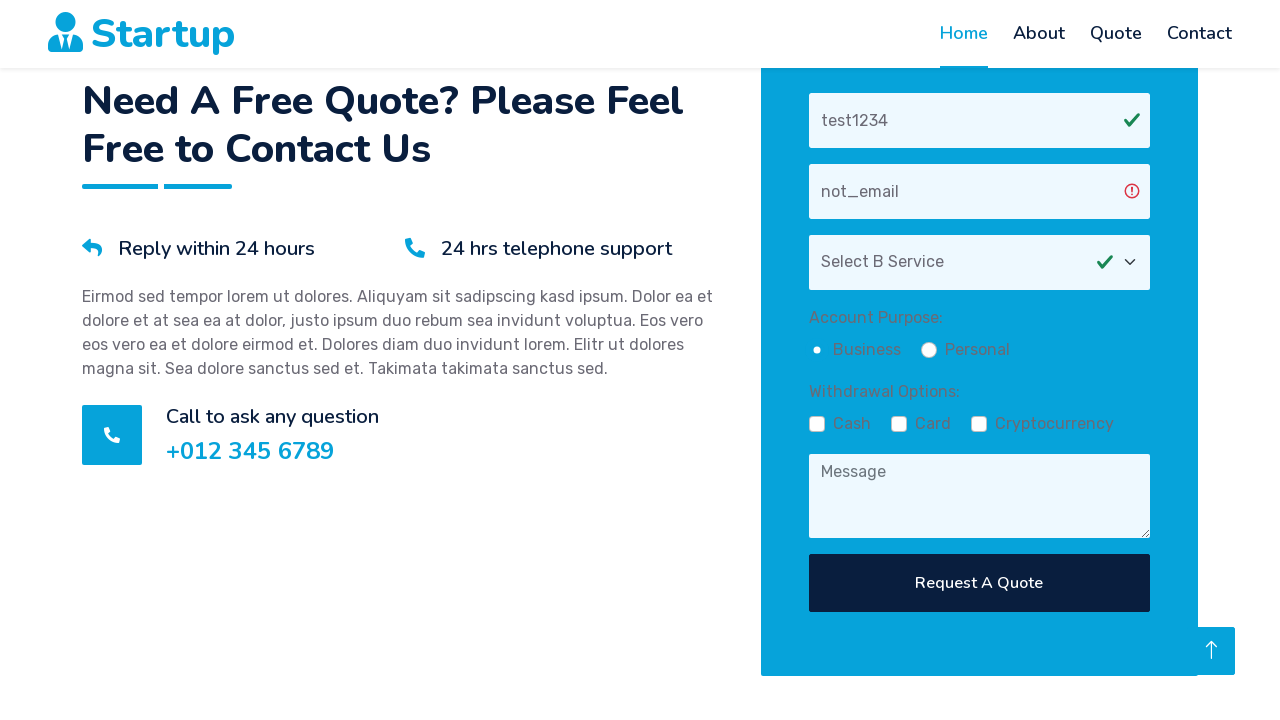

Checked Cash withdrawal method checkbox at (817, 424) on #withdrawCash
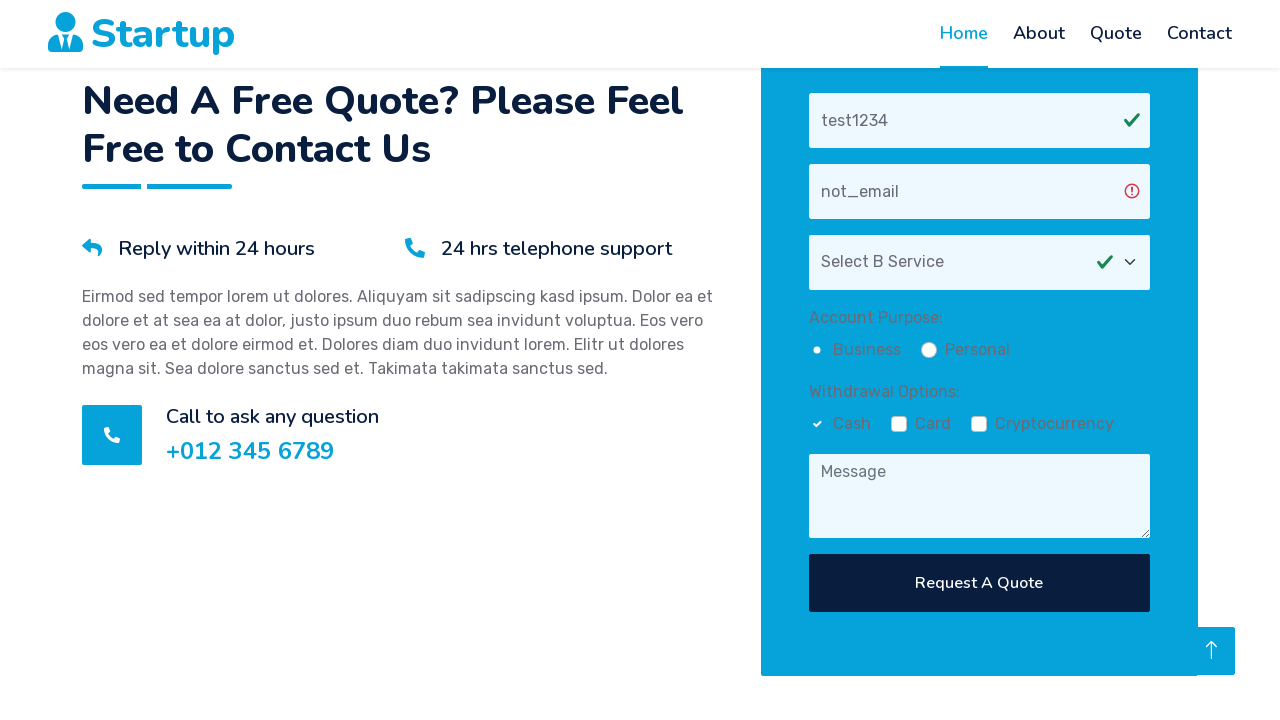

Scrolled message field into view
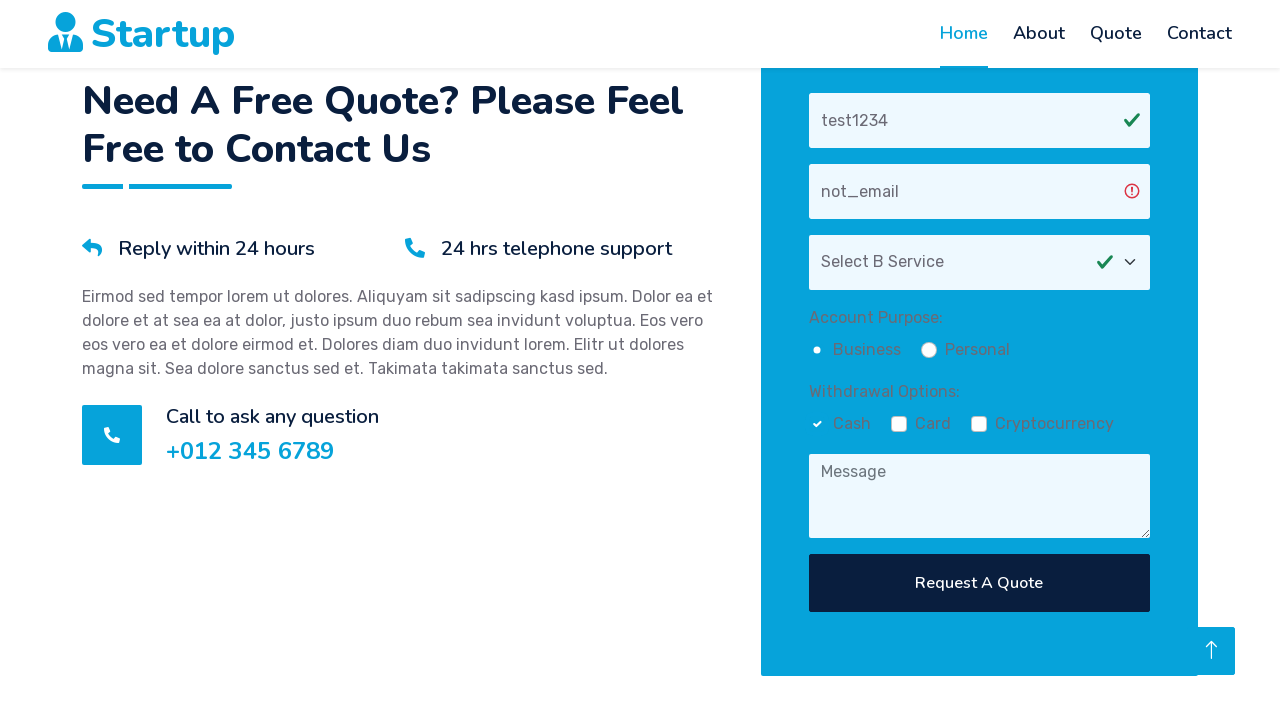

Filled message field with 'Test message 1234567890' on #message
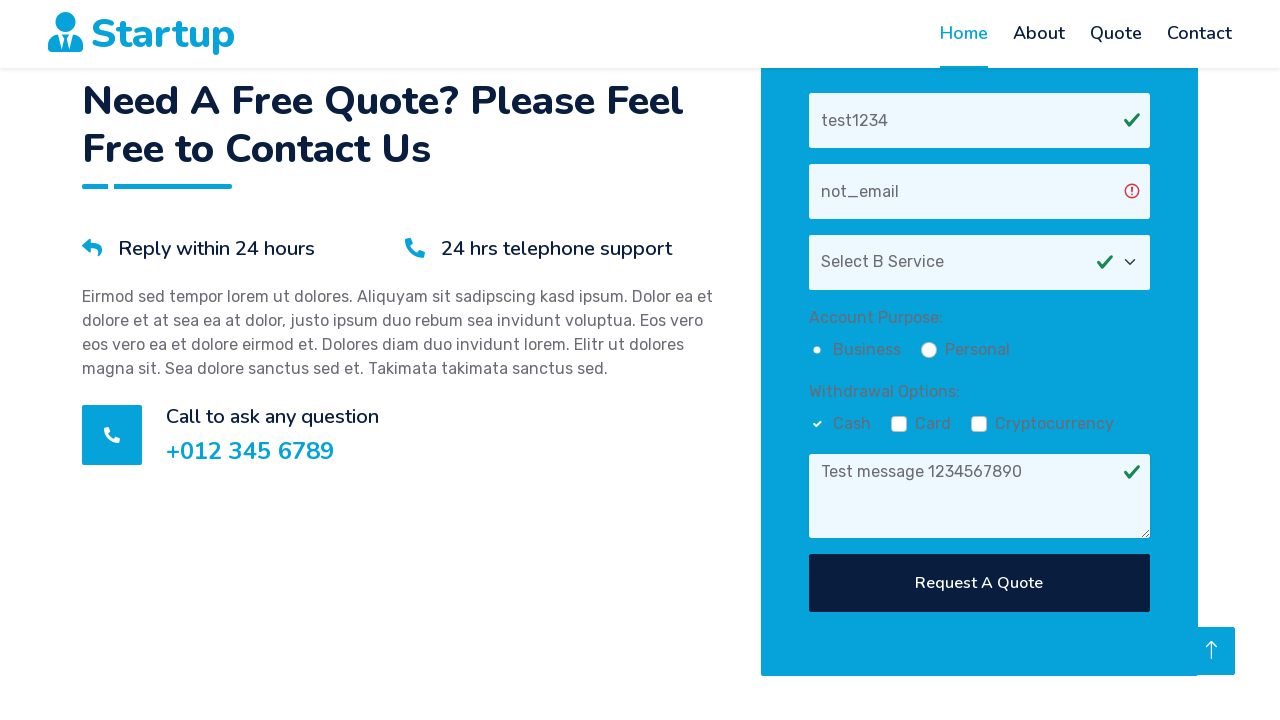

Scrolled submit button into view
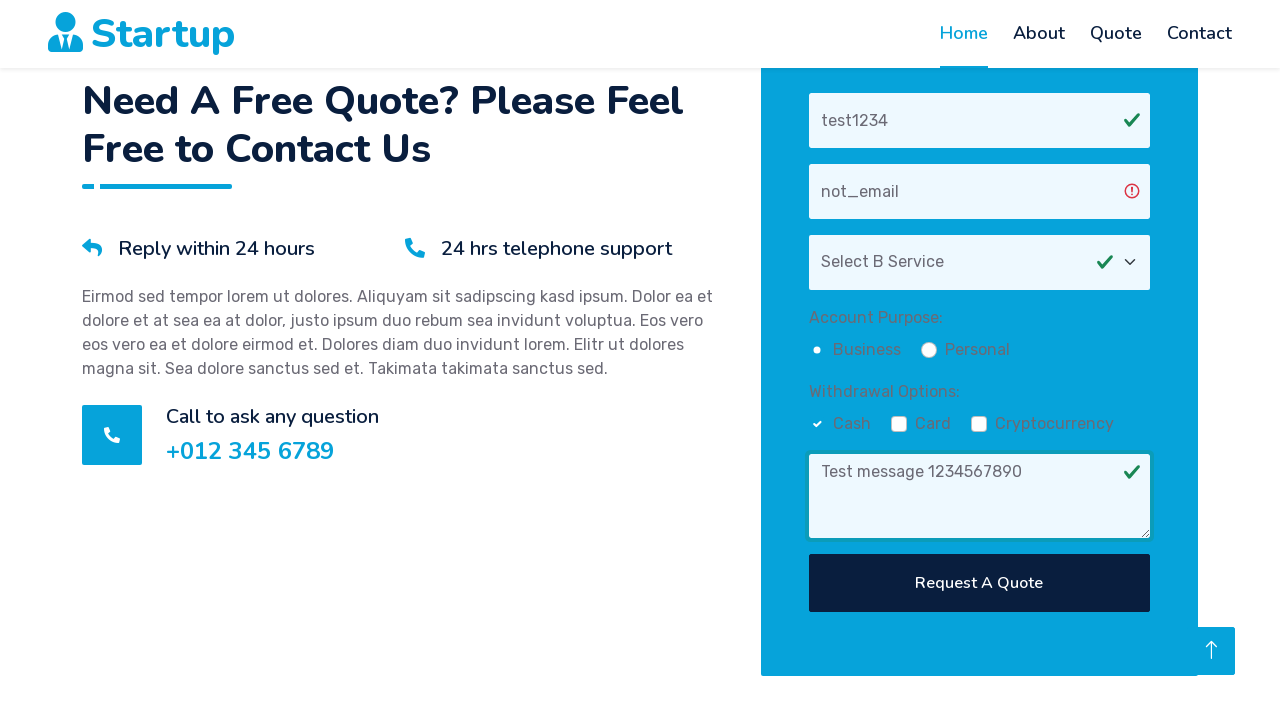

Clicked 'Request a Quote' submit button at (979, 583) on internal:role=button[name=/request a quote/i]
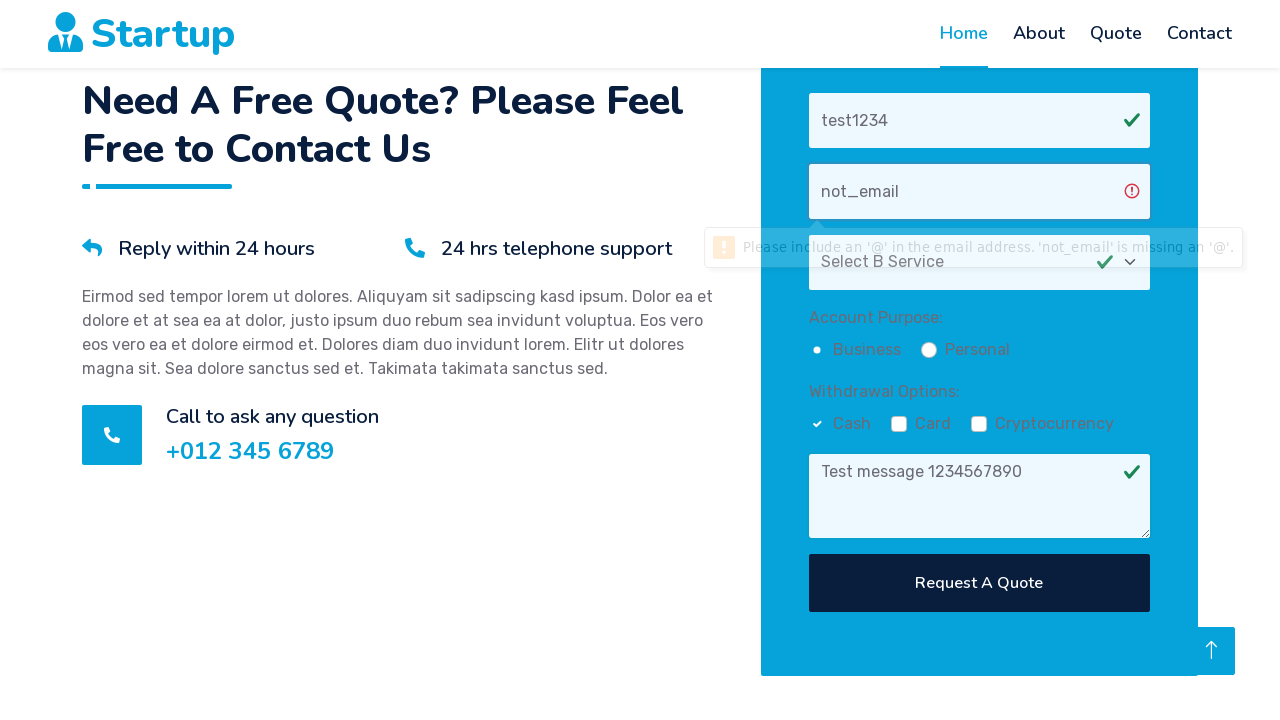

Verified form status message is not visible after submission with invalid email
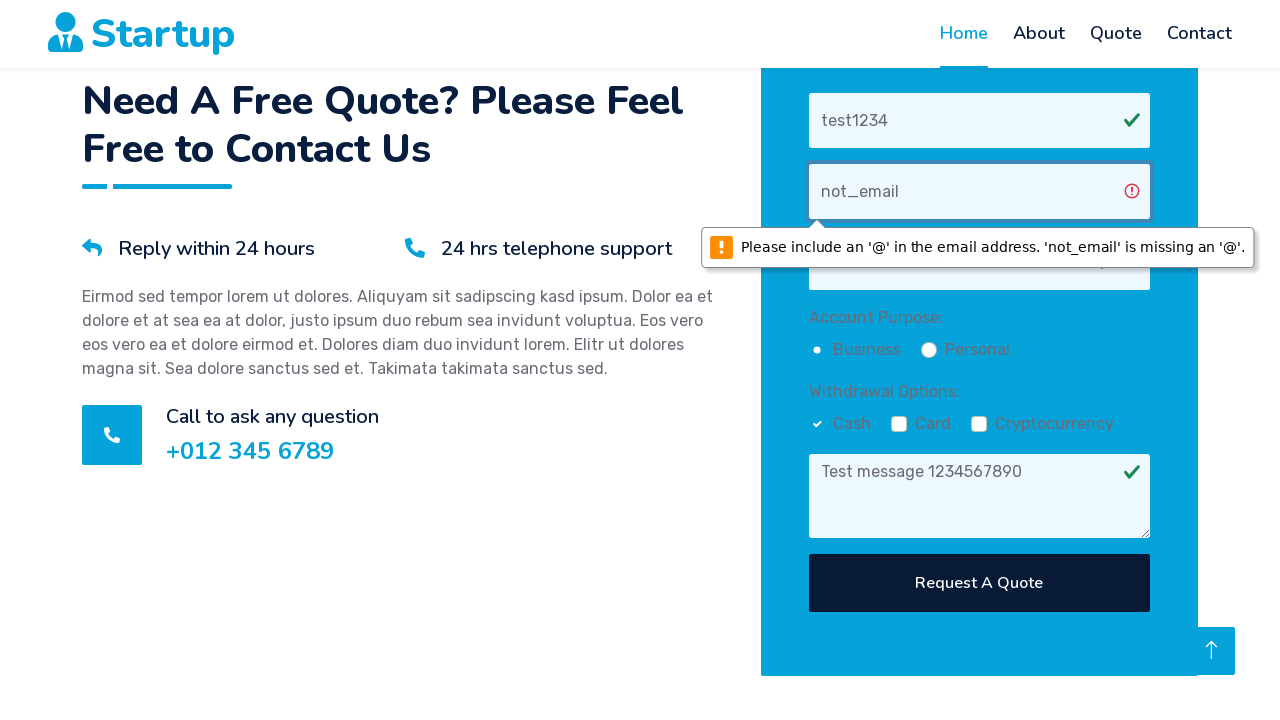

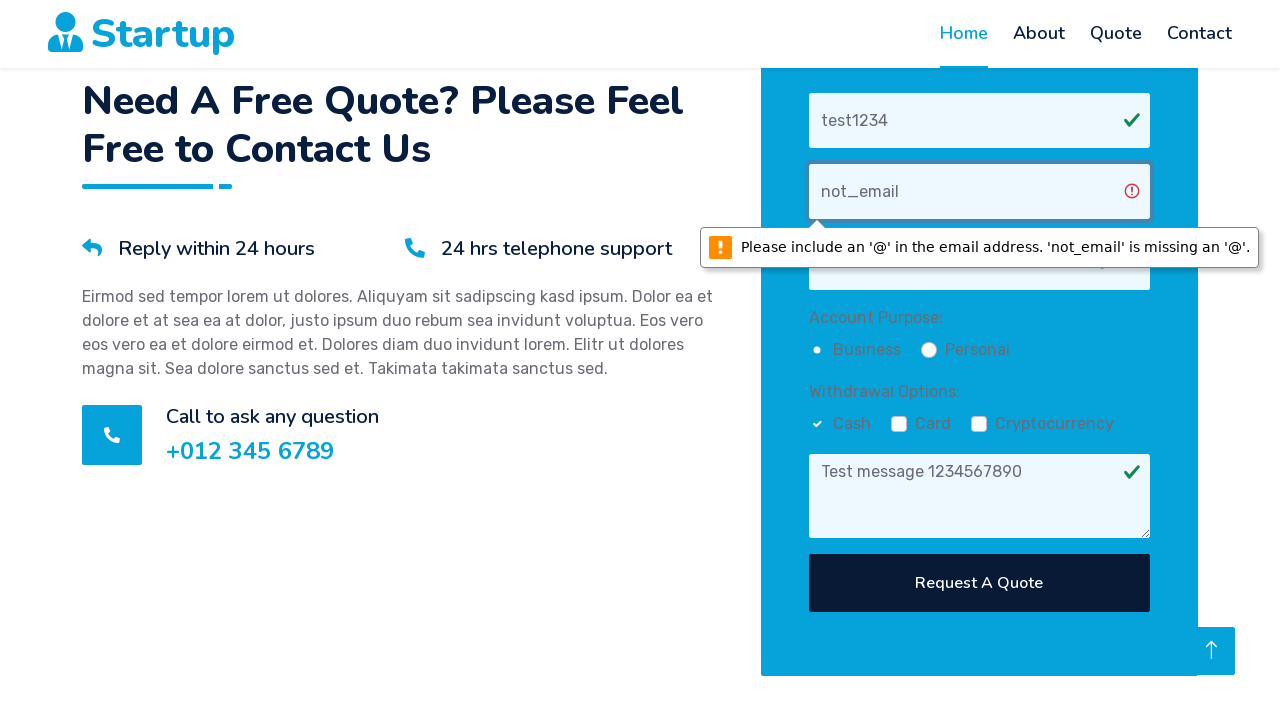